Tests alert popup handling by triggering an alert and accepting it

Starting URL: https://demo.automationtesting.in/Alerts.html

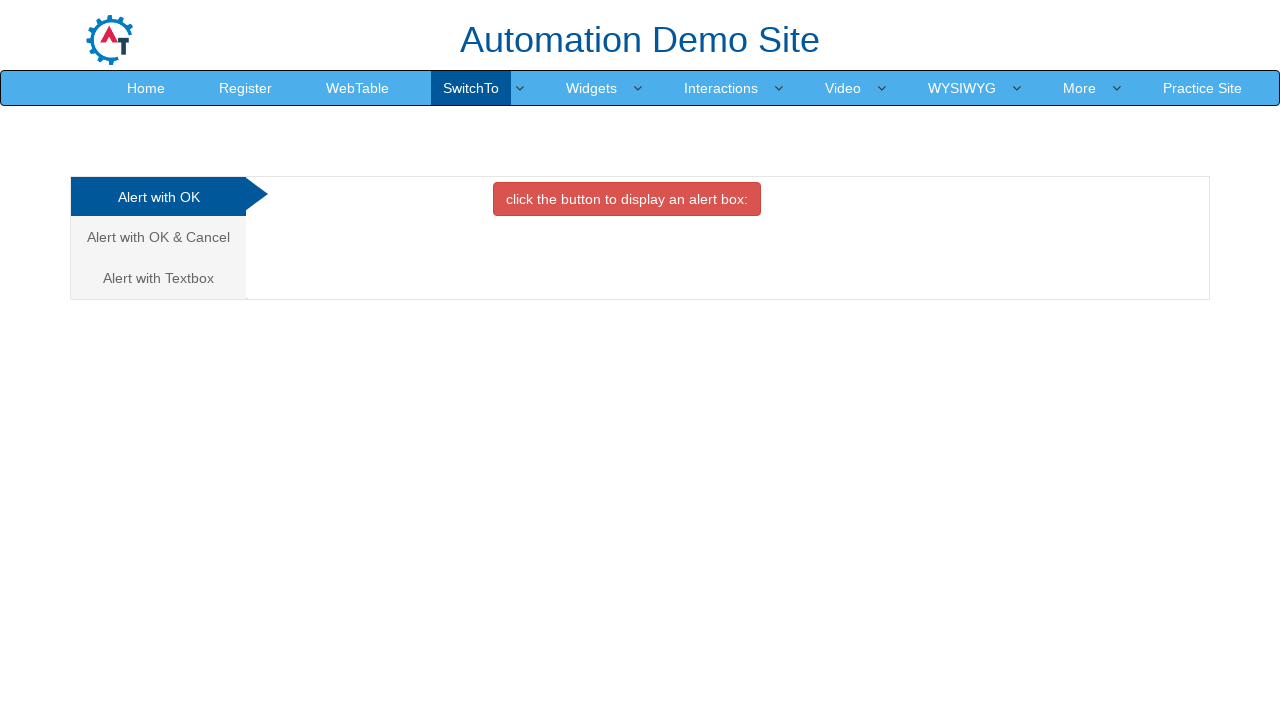

Clicked button to trigger alert popup at (627, 199) on xpath=//button[@onclick='alertbox()']
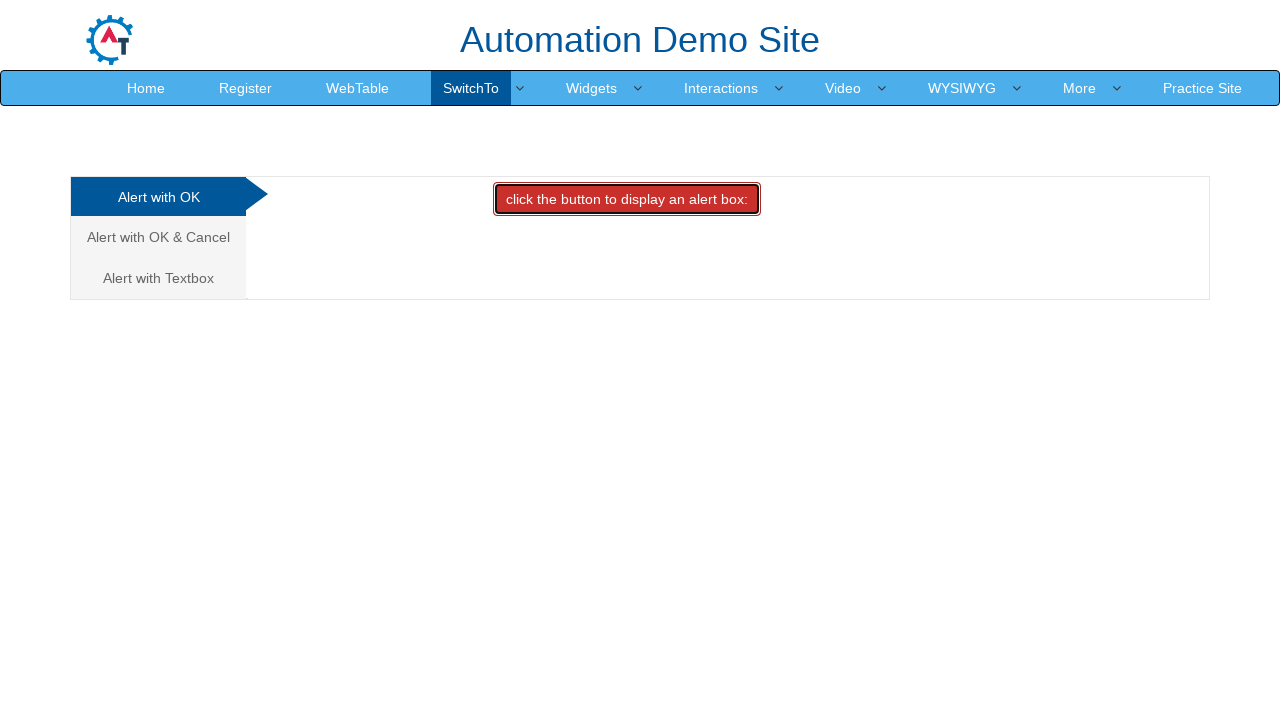

Set up dialog handler to accept alert
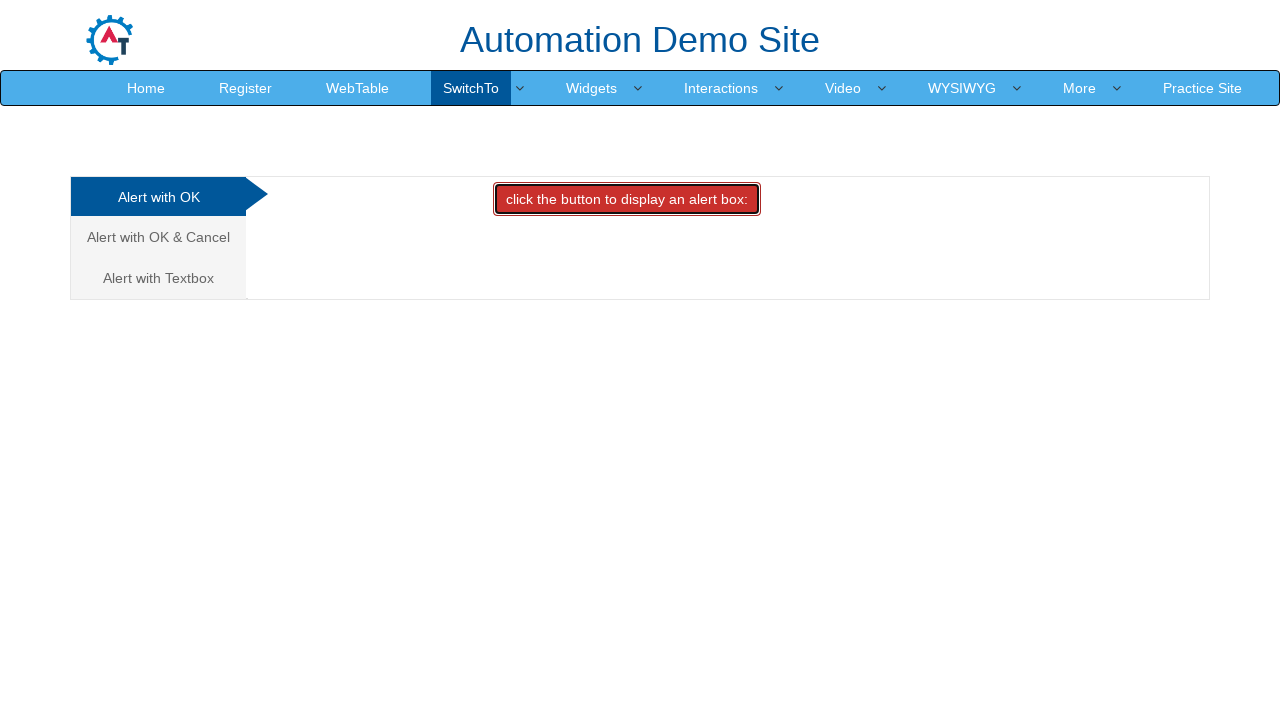

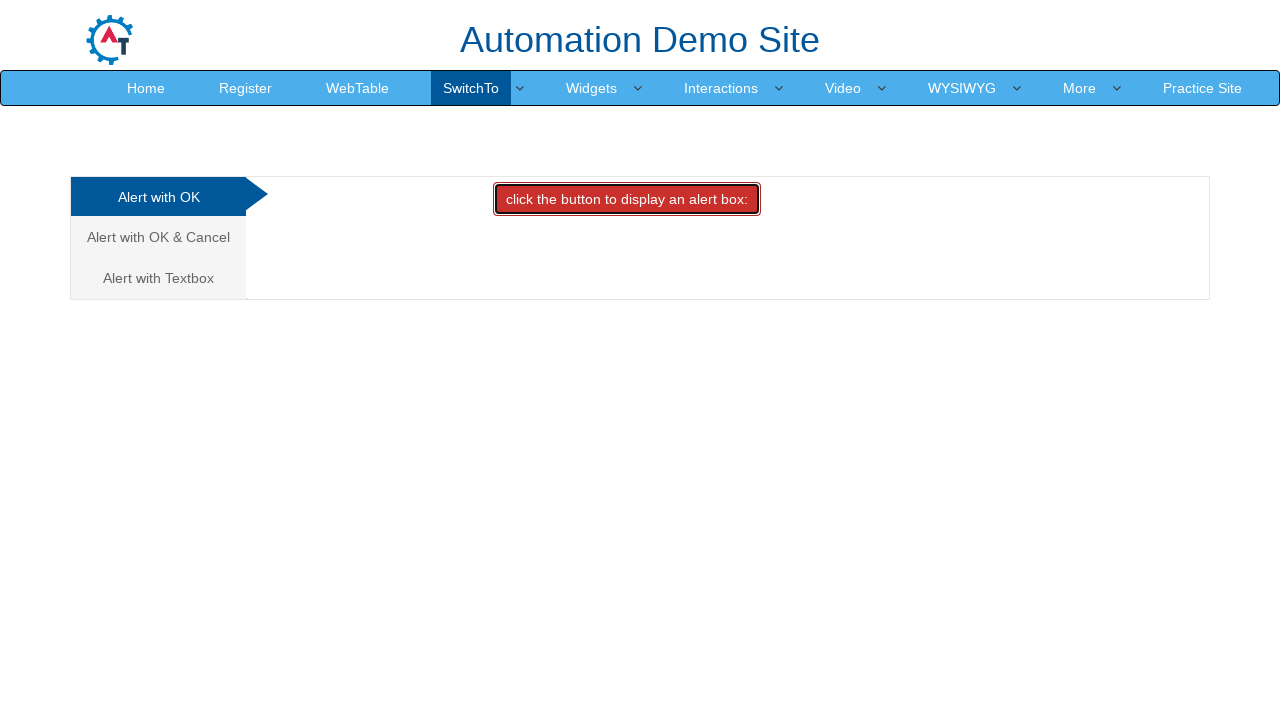